Tests date picker functionality by selecting a specific date (November 15, 1990) from a calendar widget

Starting URL: https://www.dummyticket.com/dummy-ticket-for-visa-application/

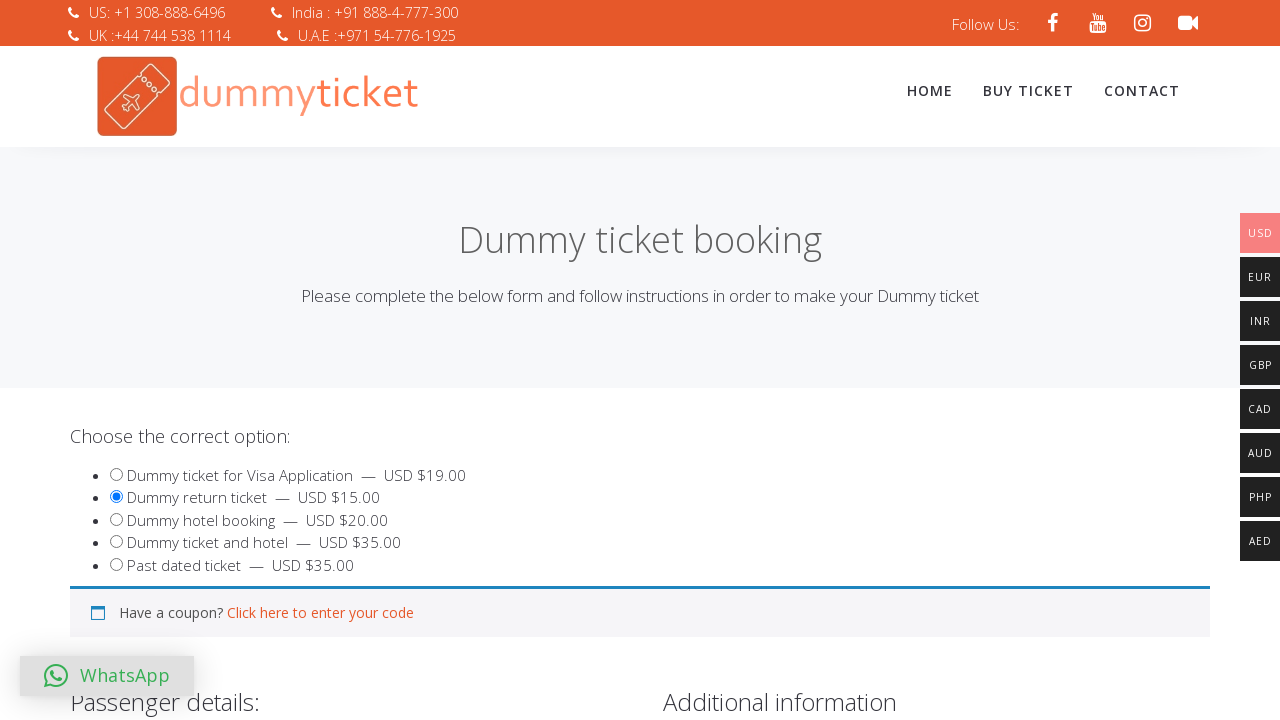

Clicked date of birth input field to open date picker at (344, 360) on #dob
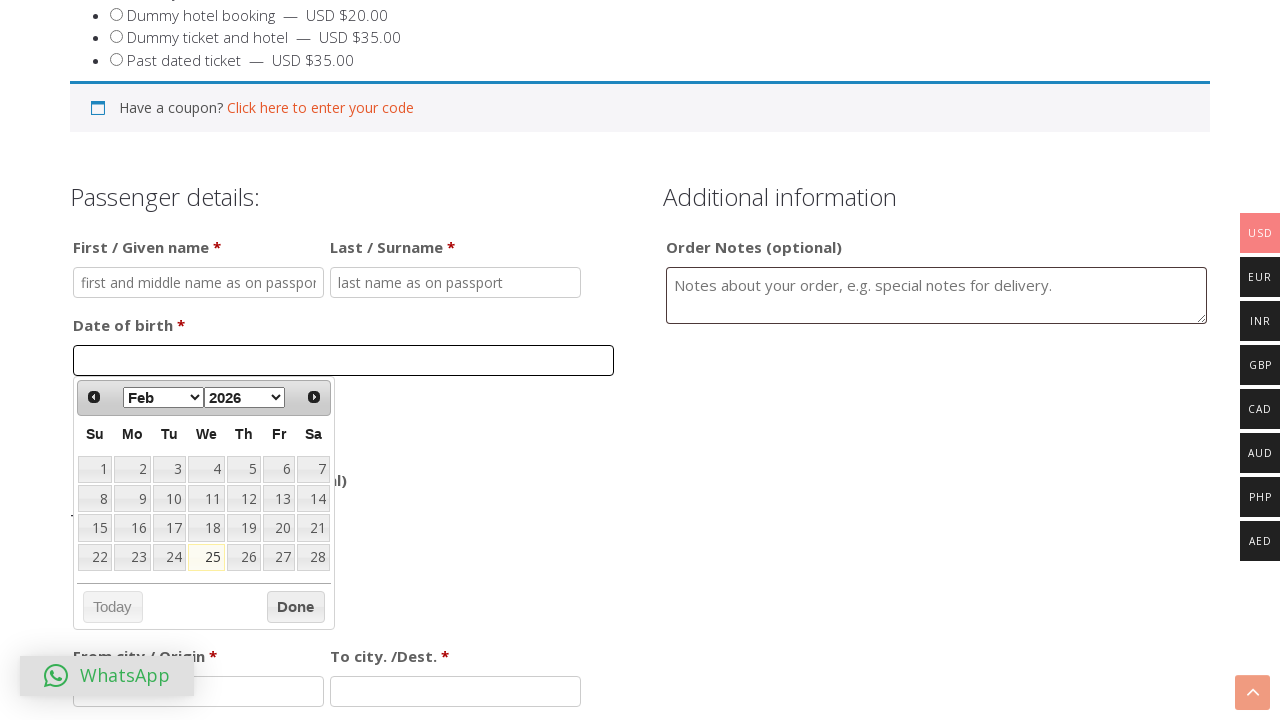

Selected November from month dropdown on select[data-handler='selectMonth']
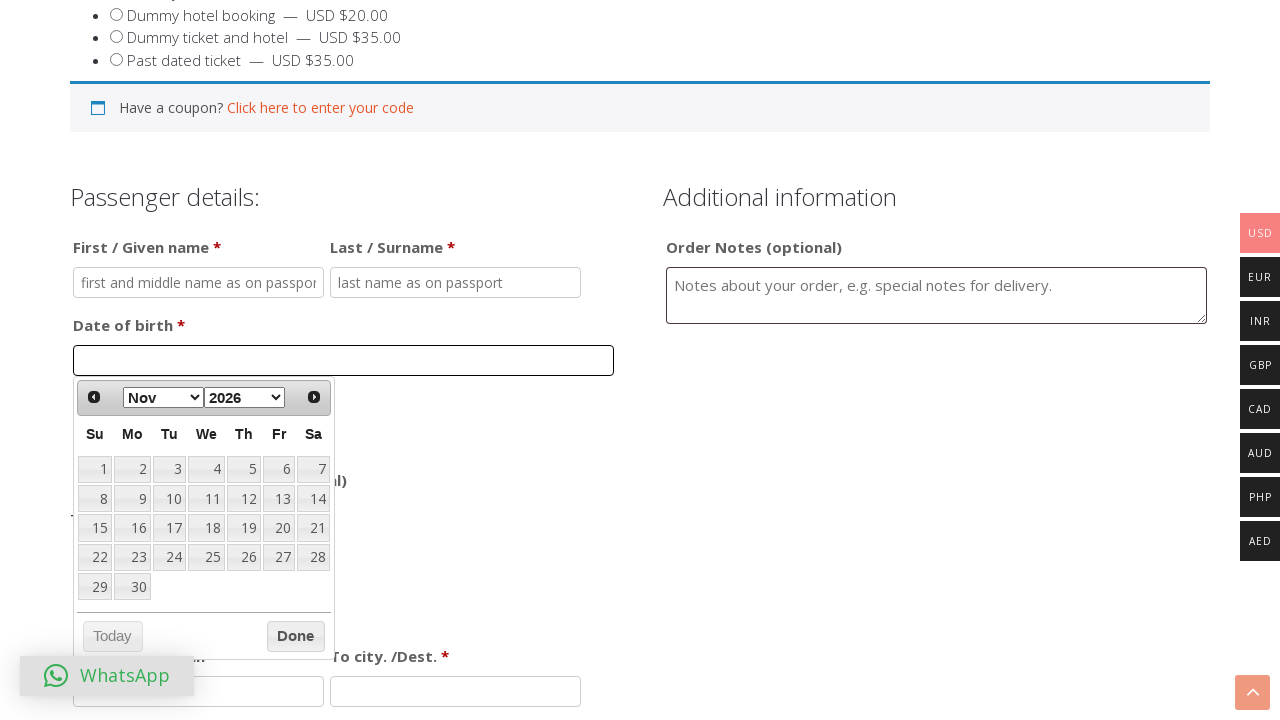

Selected 1990 from year dropdown on select[data-handler='selectYear']
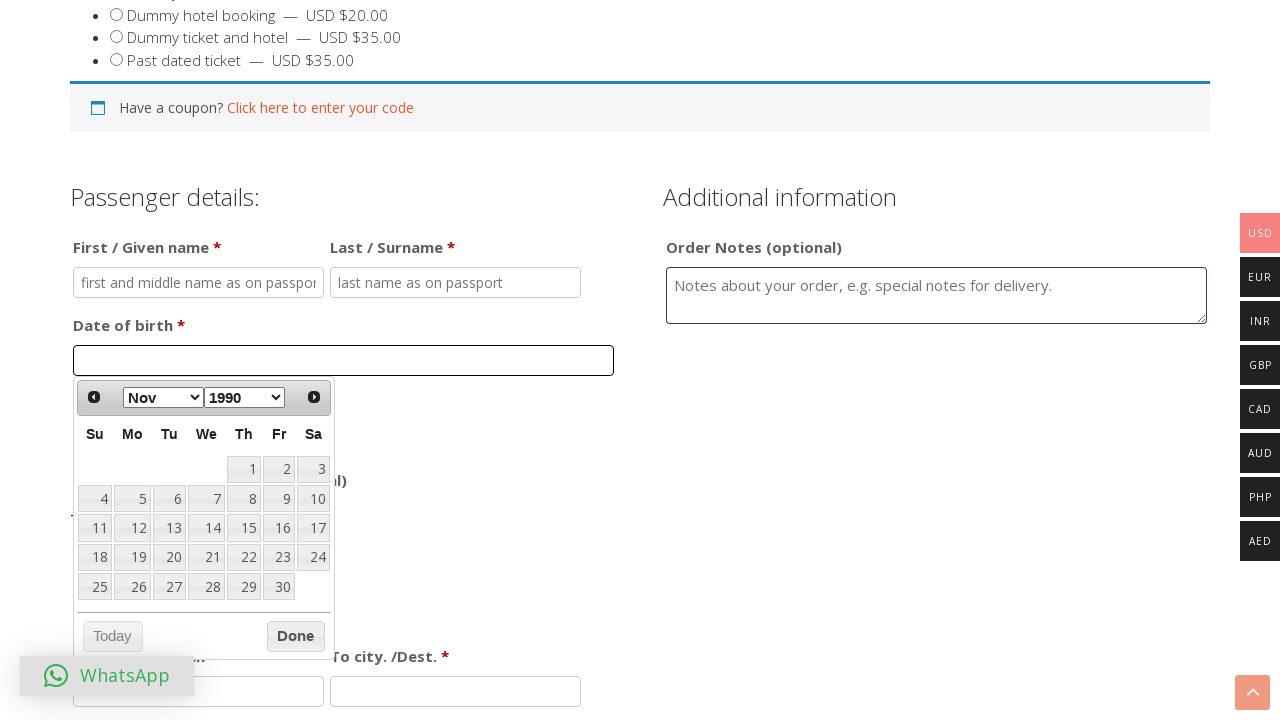

Clicked on the 15th day in the calendar to select November 15, 1990 at (244, 528) on xpath=//table[@class='ui-datepicker-calendar']/tbody/tr/td/a[text()='15']
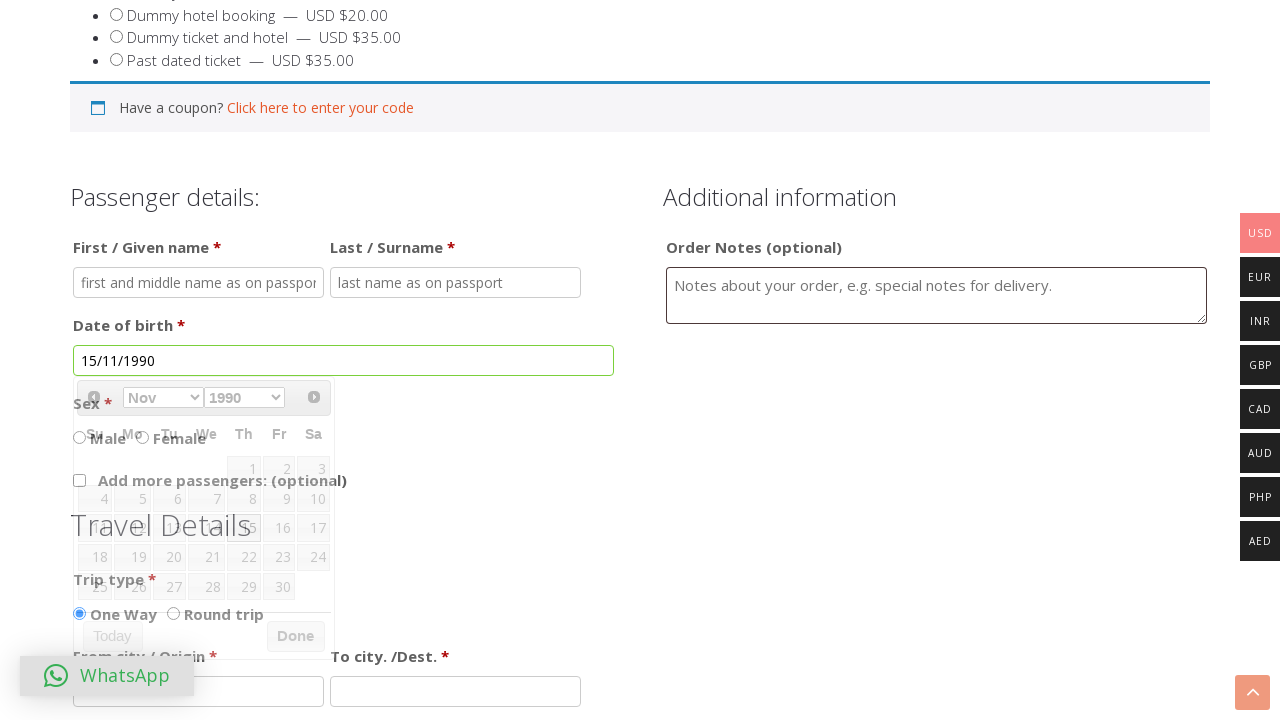

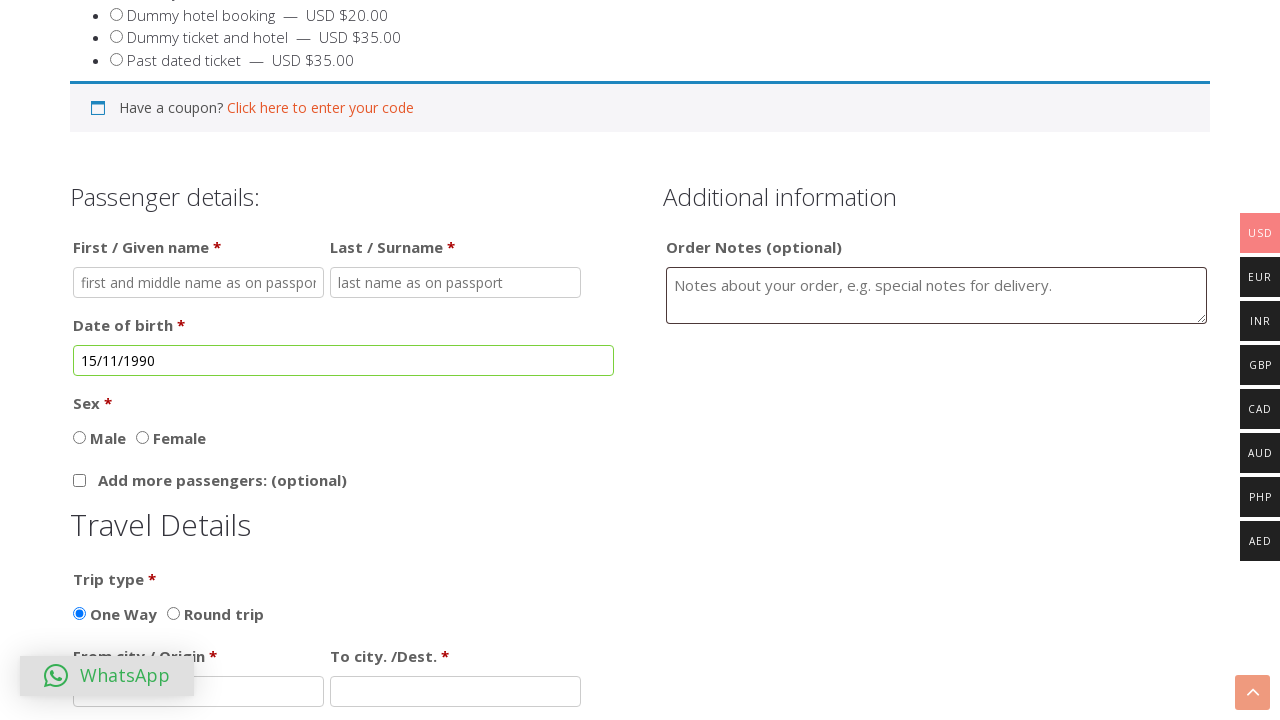